Tests checkbox functionality by clicking checkboxes and verifying their selection state changes

Starting URL: https://the-internet.herokuapp.com/checkboxes

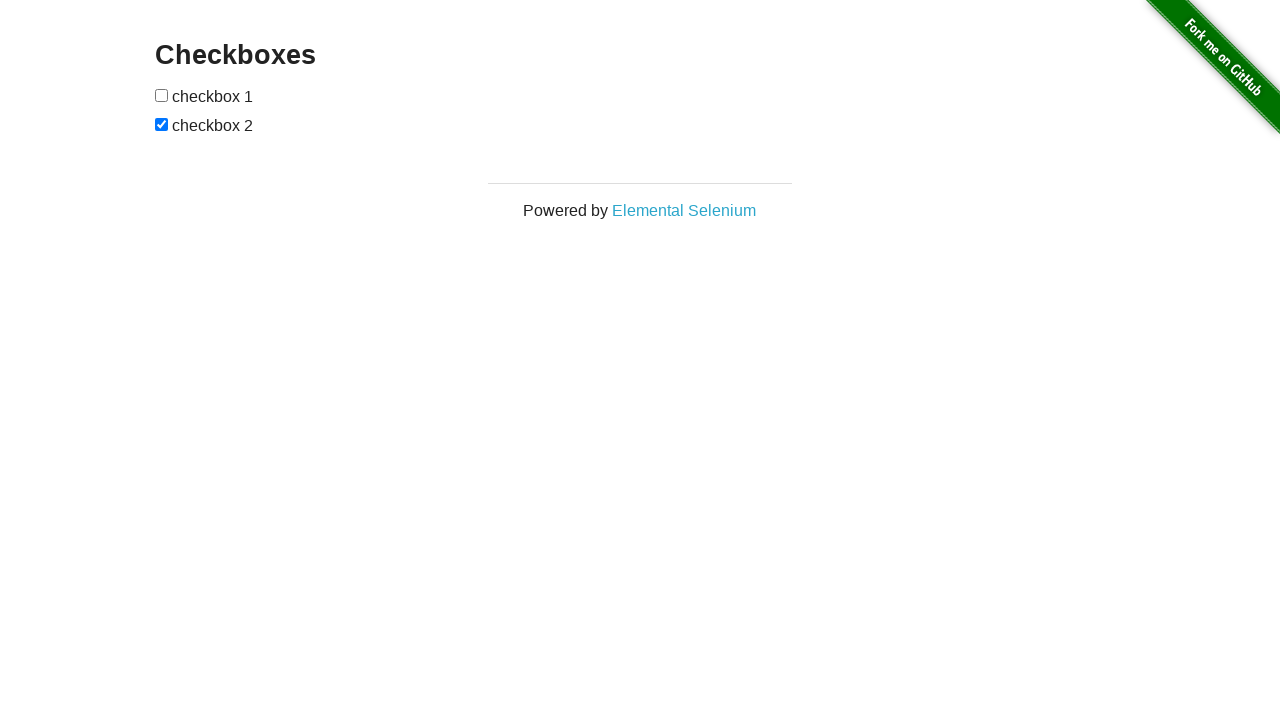

Located first checkbox element
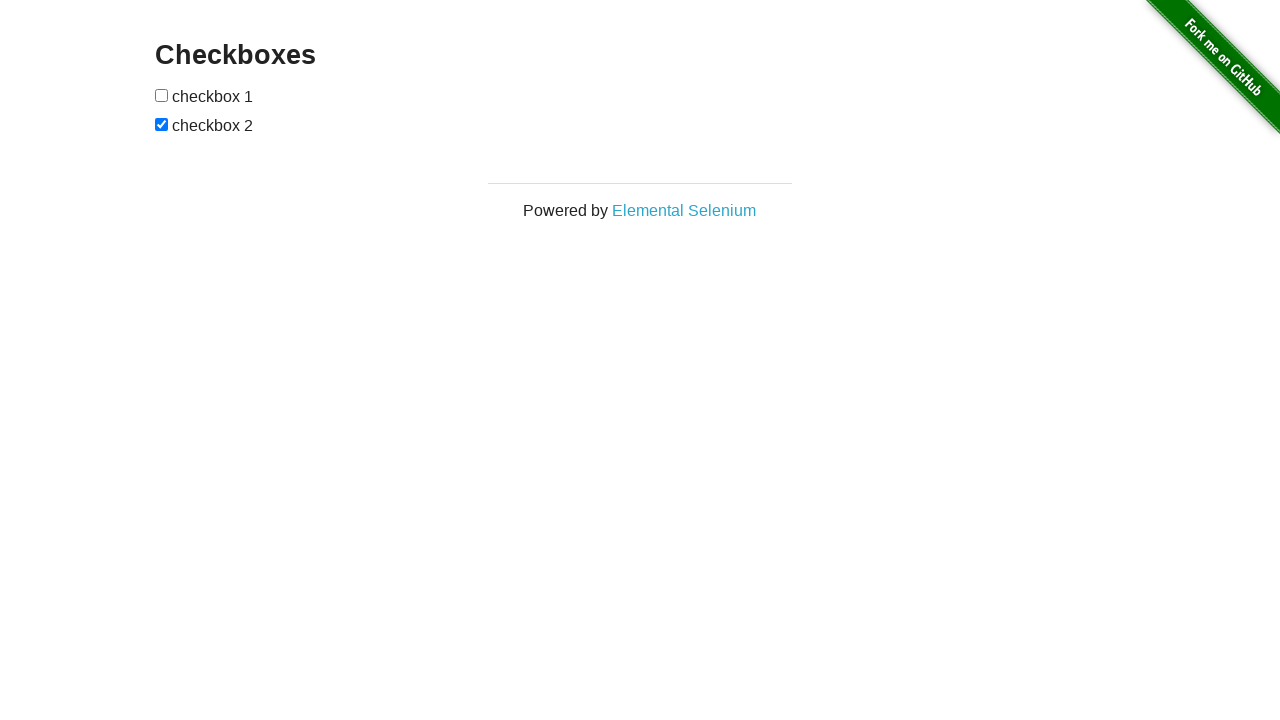

Located second checkbox element
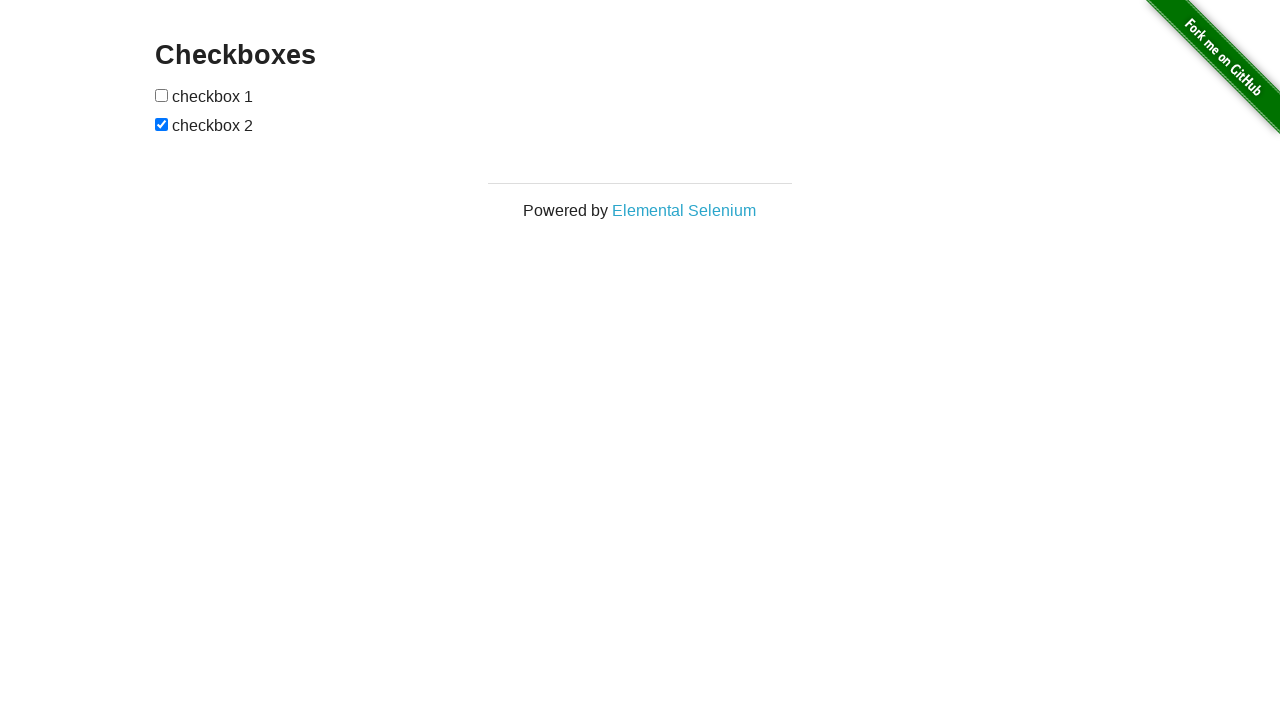

Checked first checkbox initial state: False
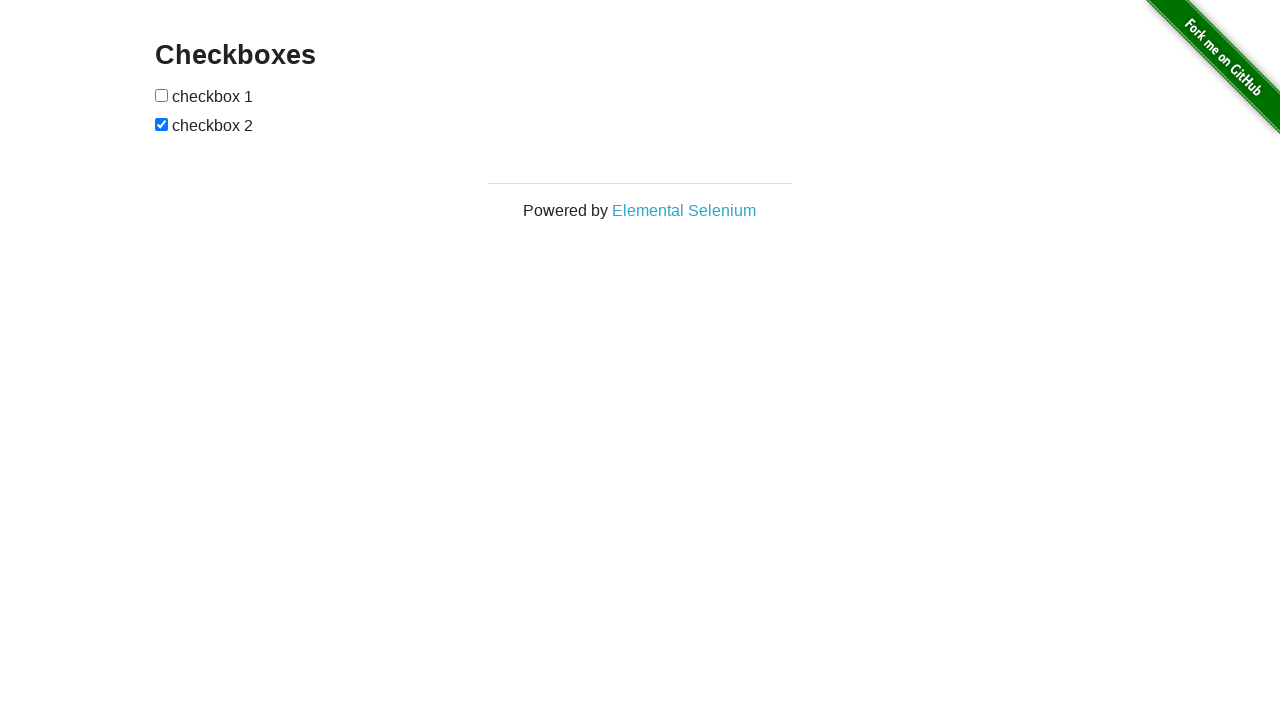

Checked second checkbox initial state: True
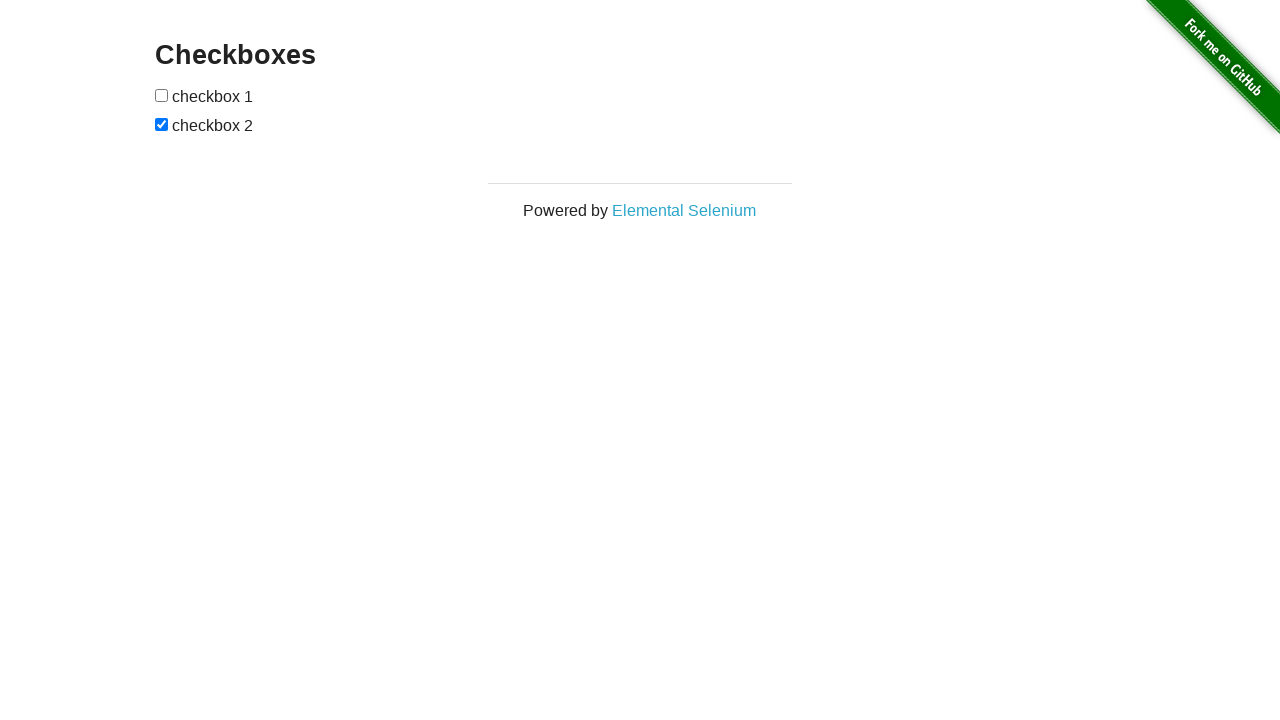

Clicked first checkbox at (162, 95) on #checkboxes input >> nth=0
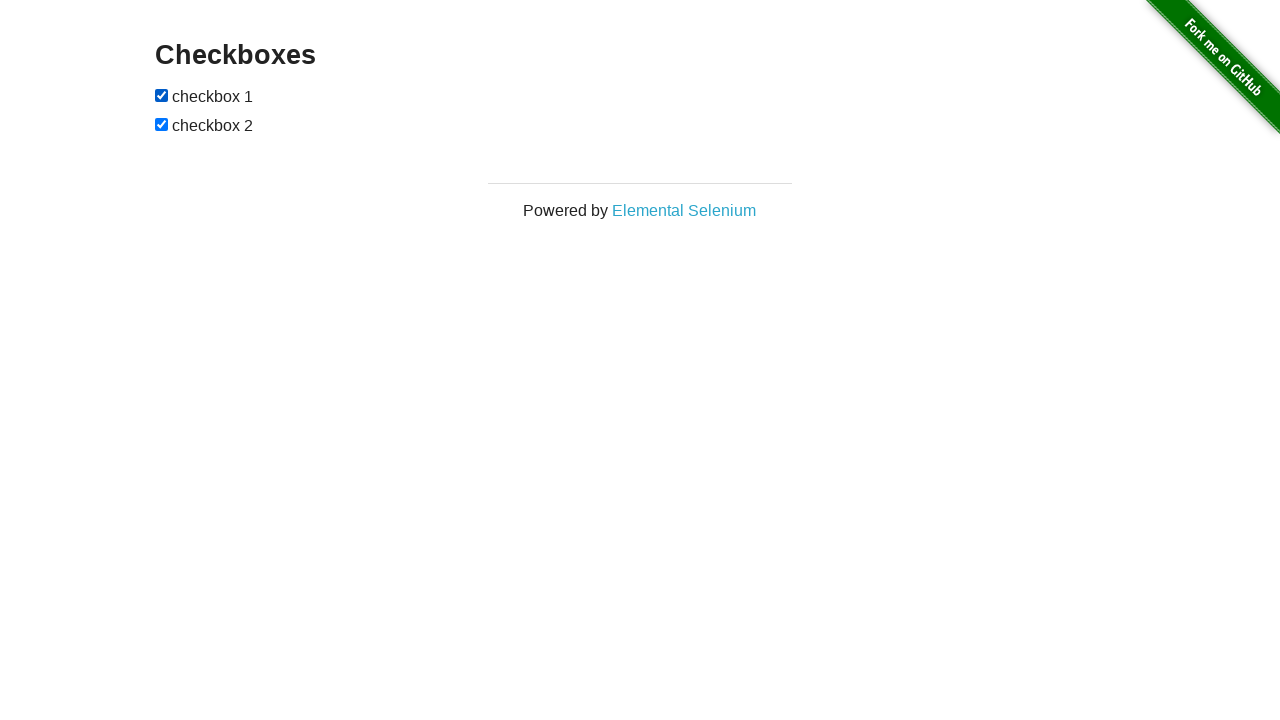

Verified first checkbox state changed
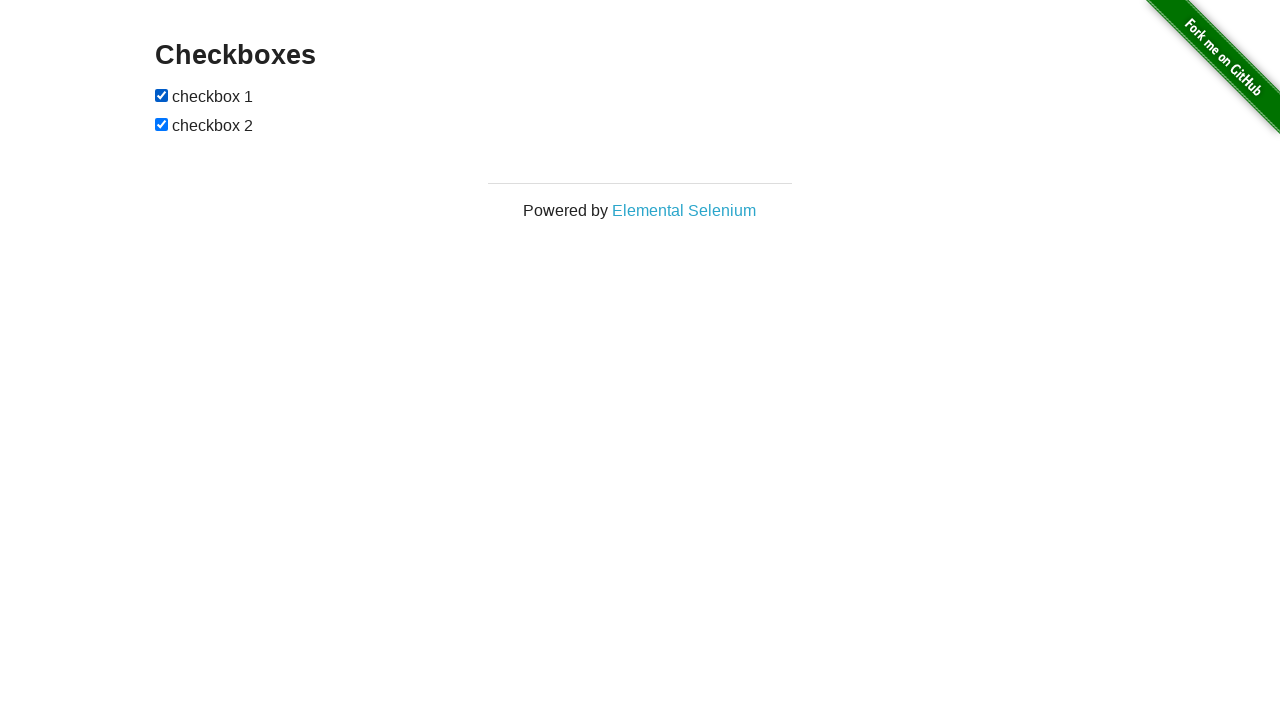

Clicked second checkbox at (162, 124) on #checkboxes input >> nth=1
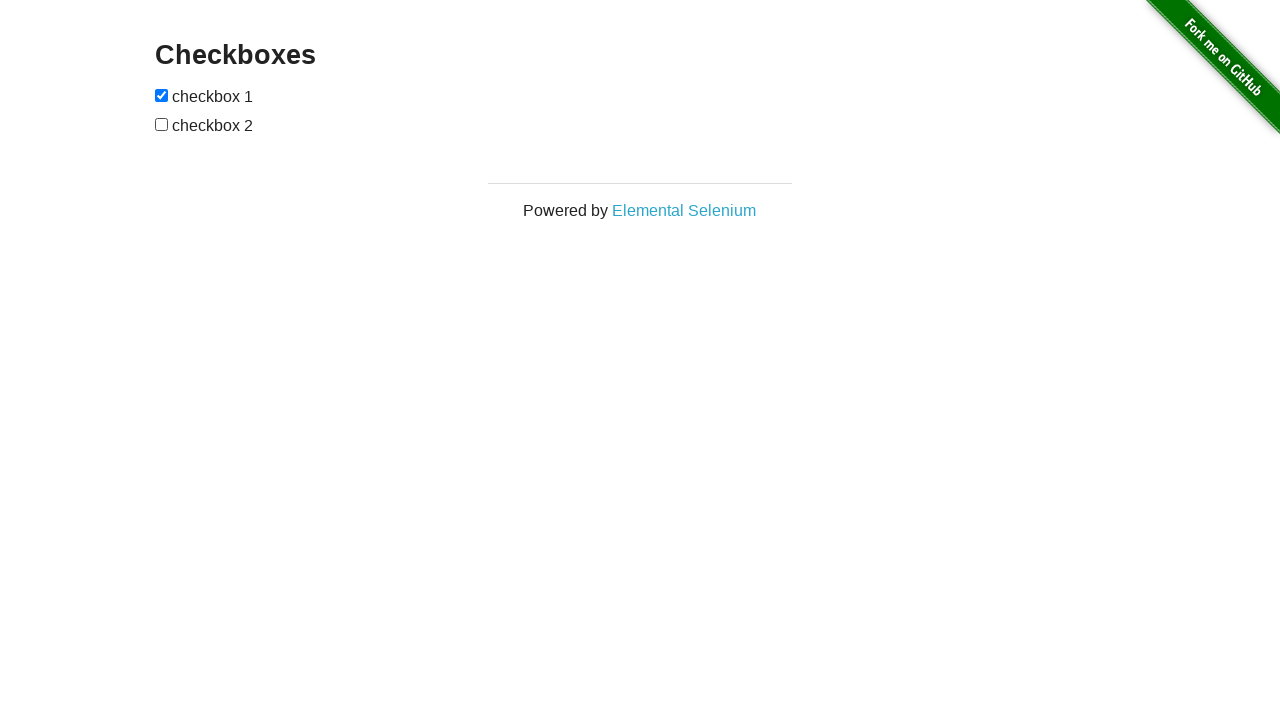

Verified second checkbox state changed
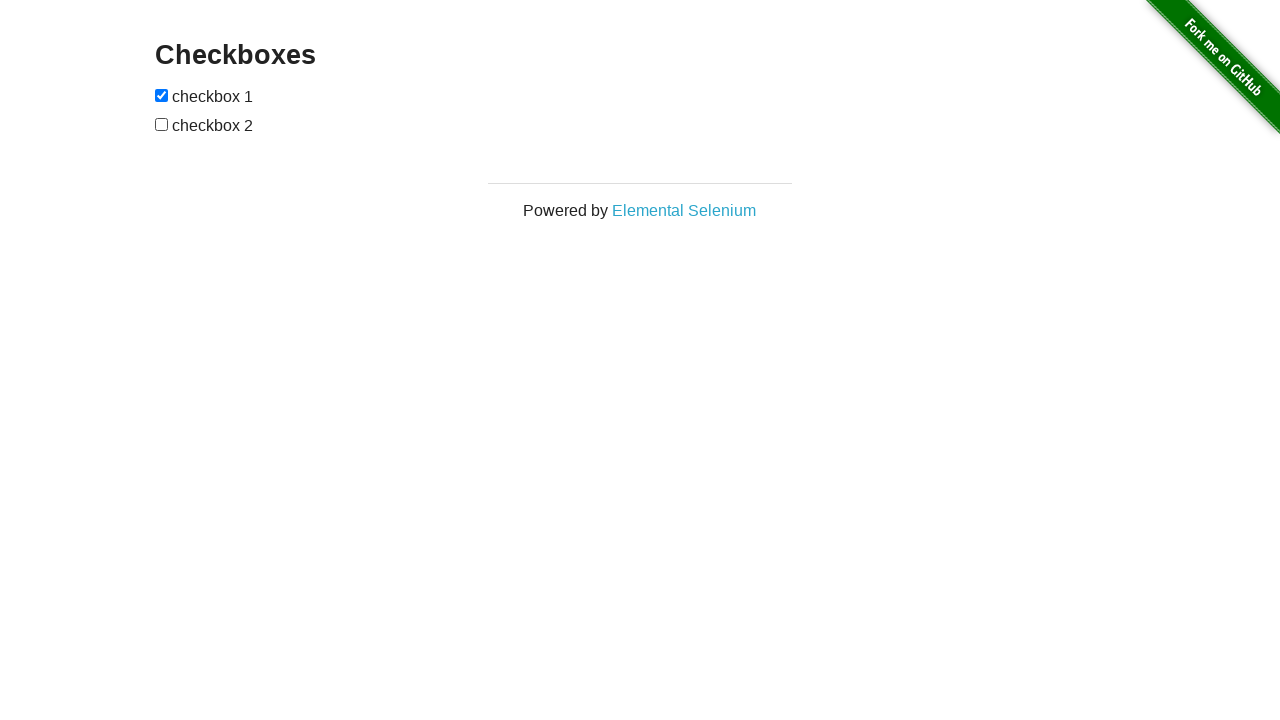

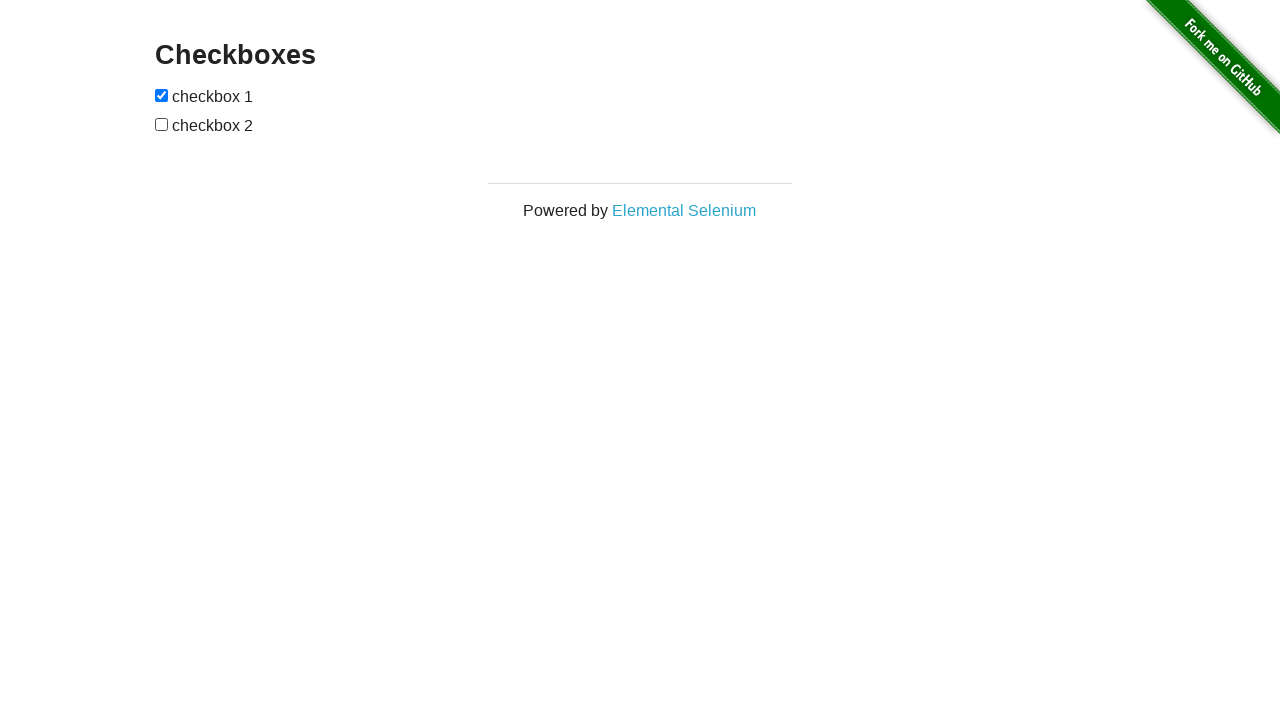